Tests WebDriver exception handling when waiting for element to be clickable

Starting URL: http://www.python.org

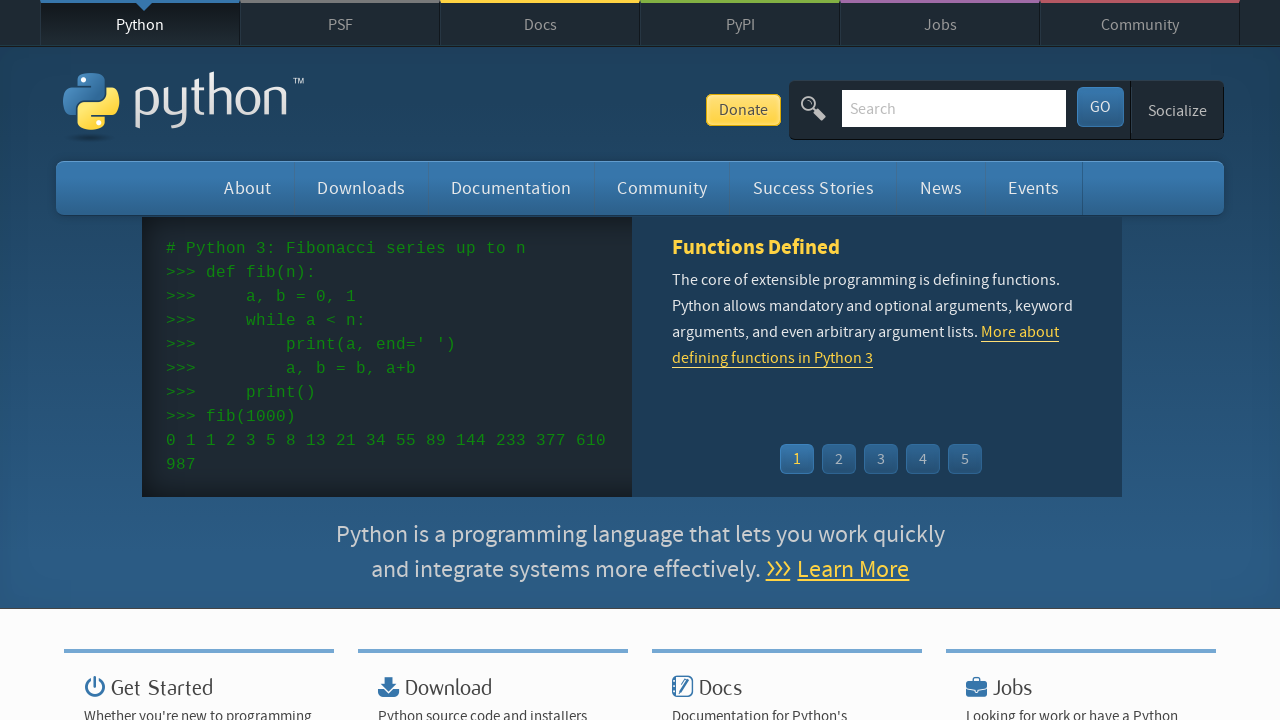

Navigated to http://www.python.org
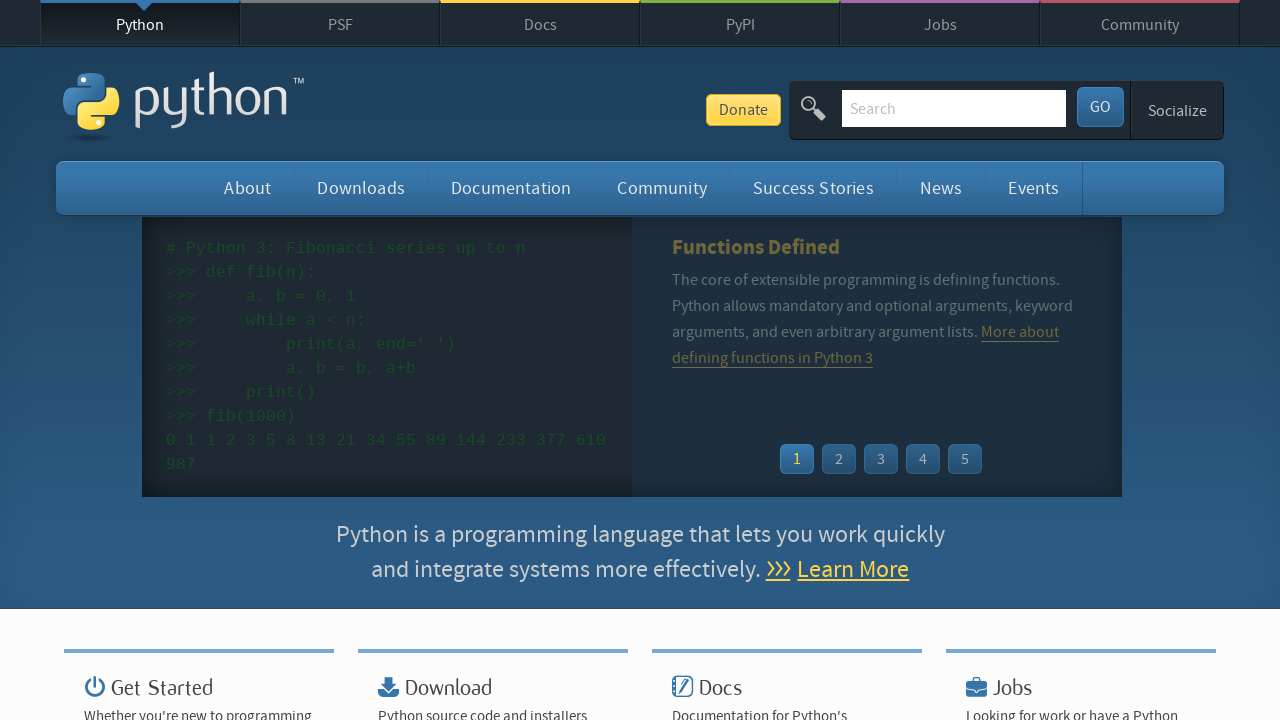

WebDriver exception caught when waiting for non-existent element #xxff to be visible
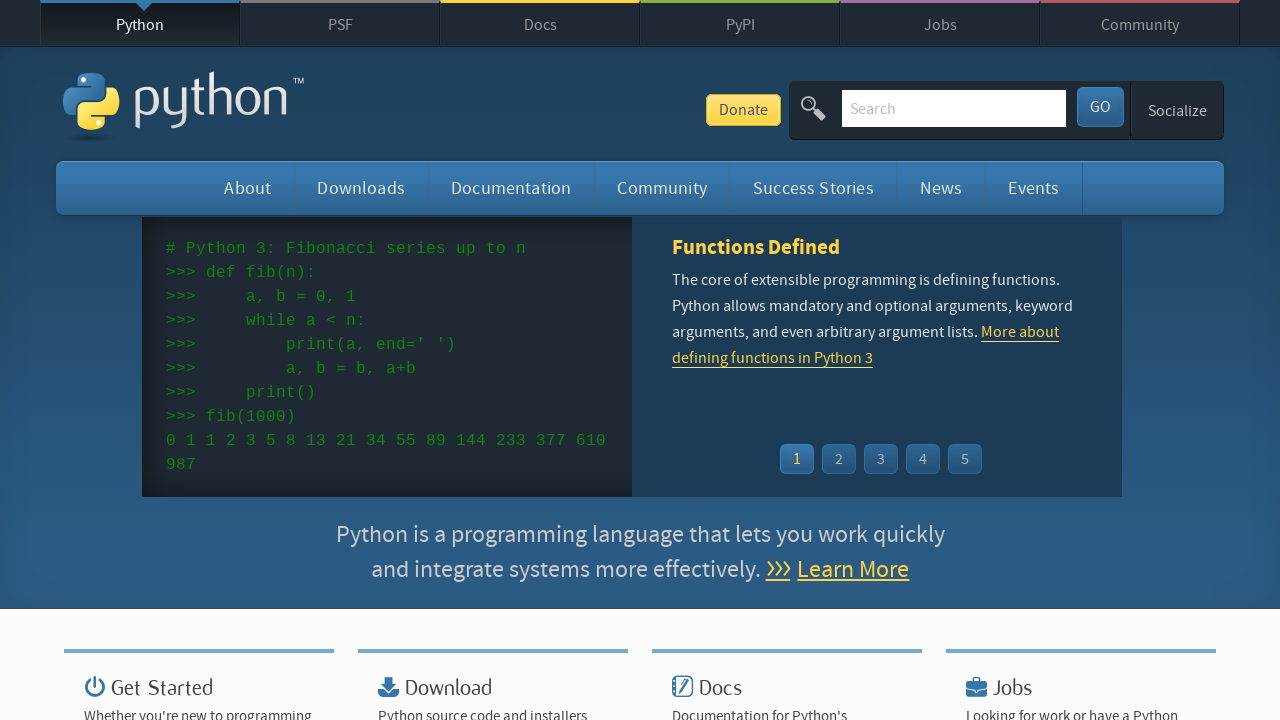

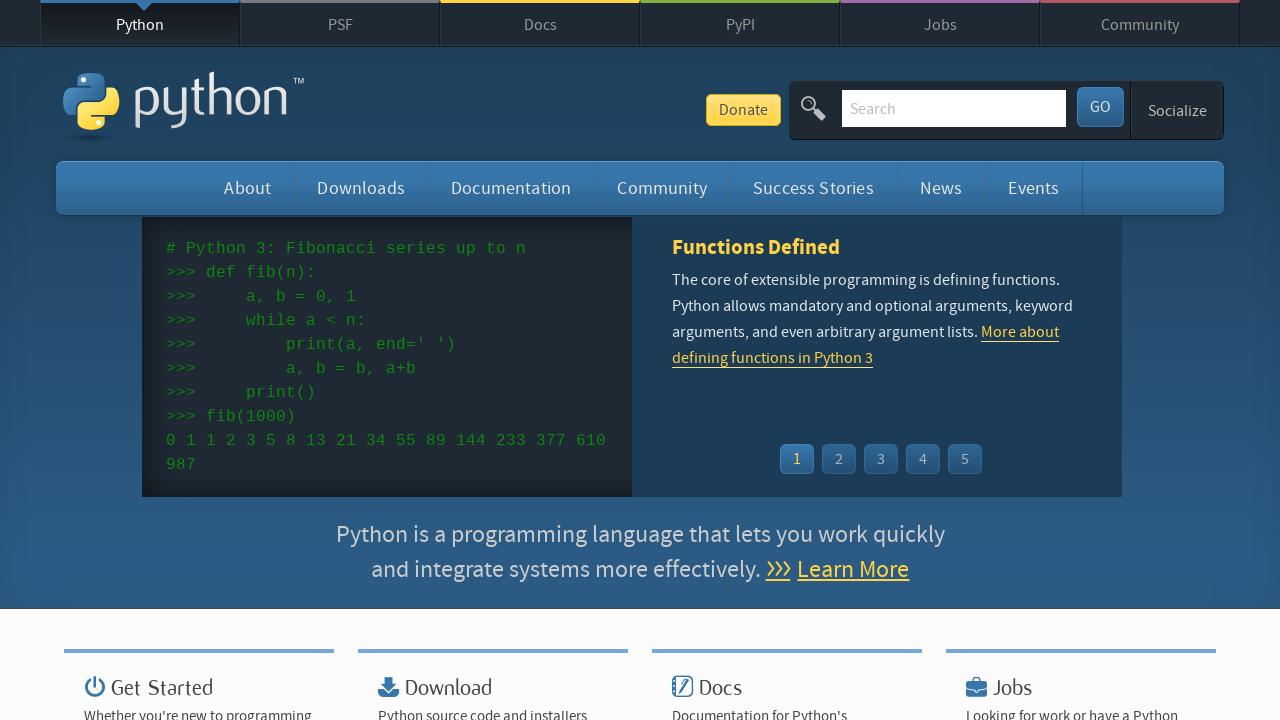